Tests the notification message feature by clicking a link and verifying that a flash message is displayed on the page.

Starting URL: https://the-internet.herokuapp.com/notification_message_rendered

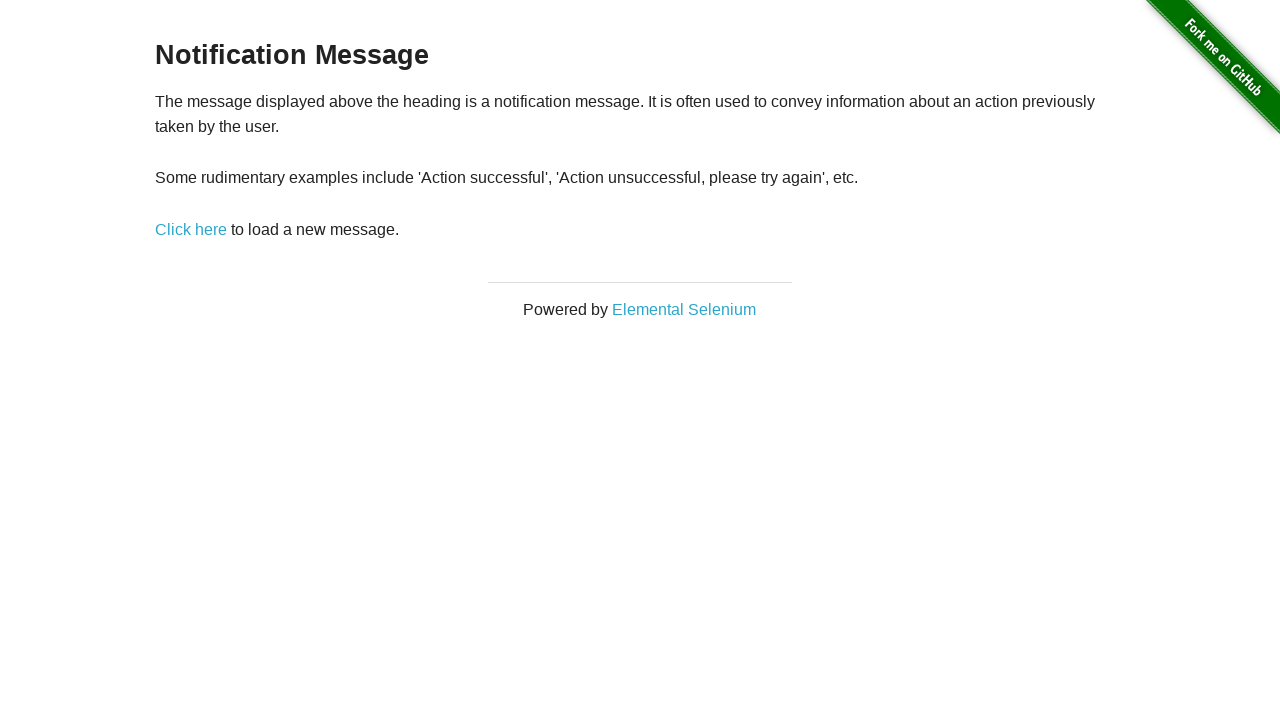

Navigated to notification message page
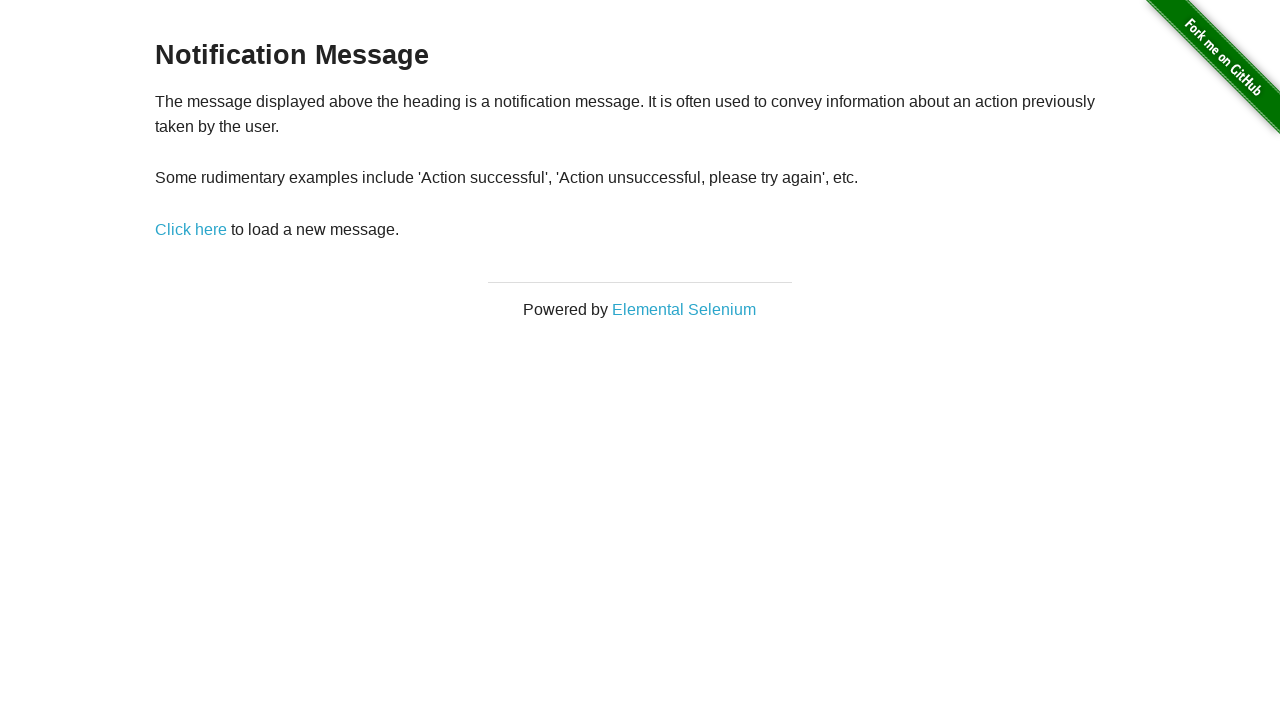

Clicked the 'Click here' link to trigger notification at (191, 229) on xpath=//a[text()='Click here']
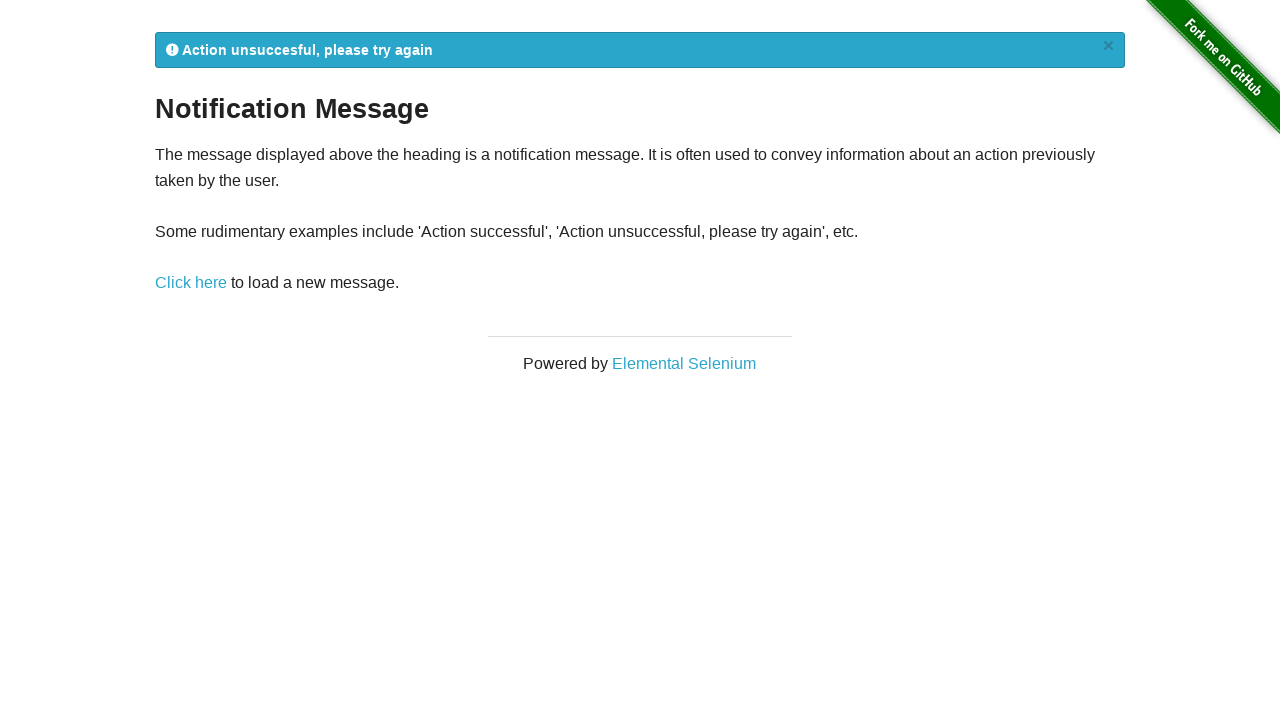

Flash message notification appeared on page
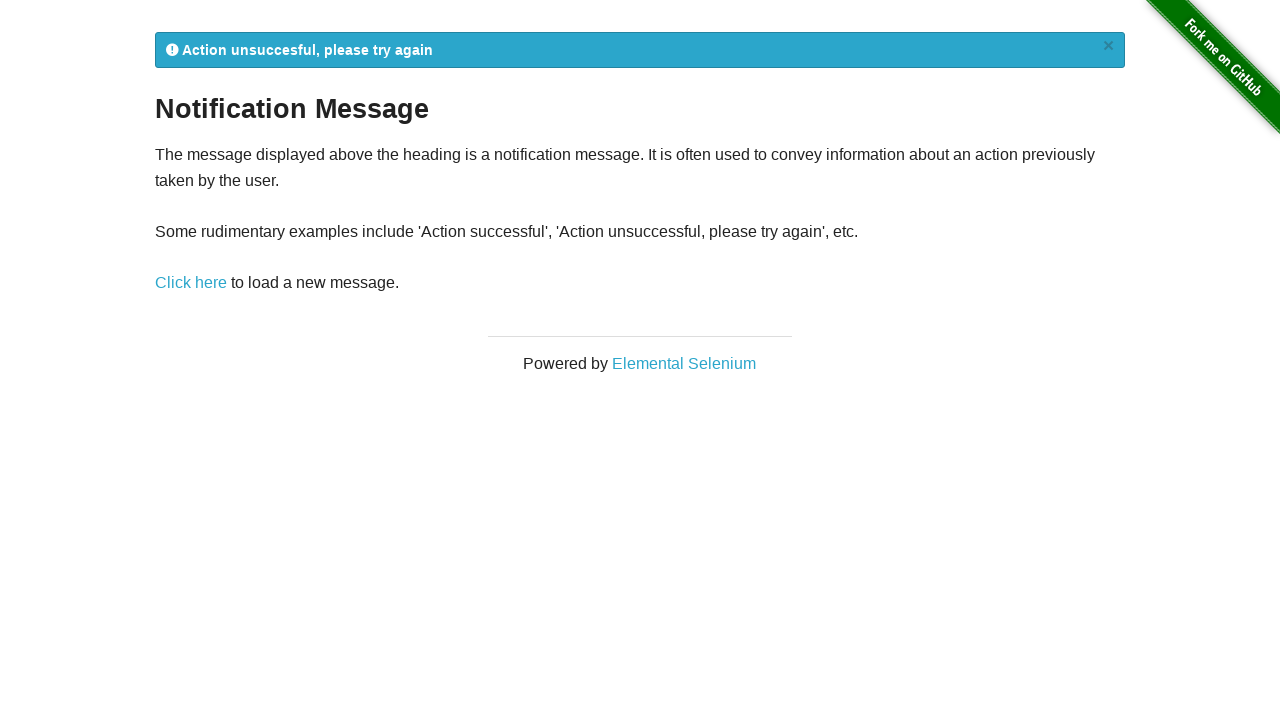

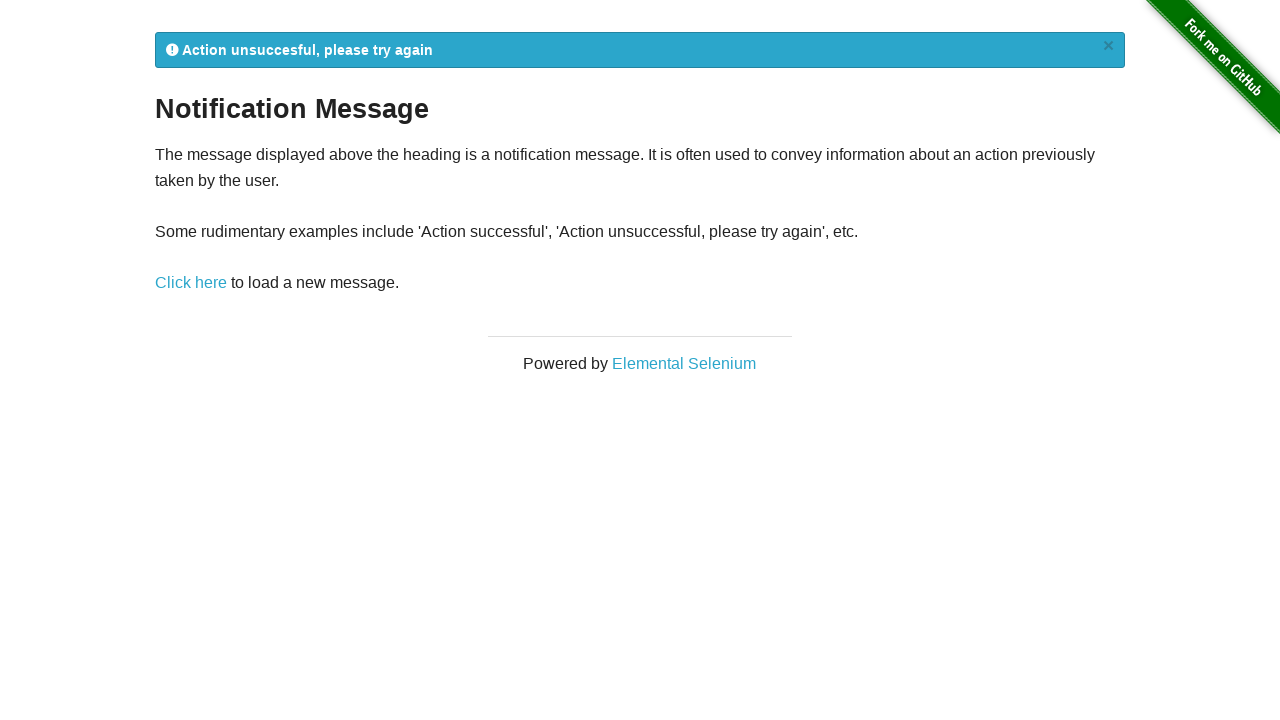